Tests dropdown selection functionality by selecting colors (Yellow, Red, White) from an old-style select menu using different selection methods (by index, by value, by visible text) and validating each selection.

Starting URL: https://demoqa.com/select-menu

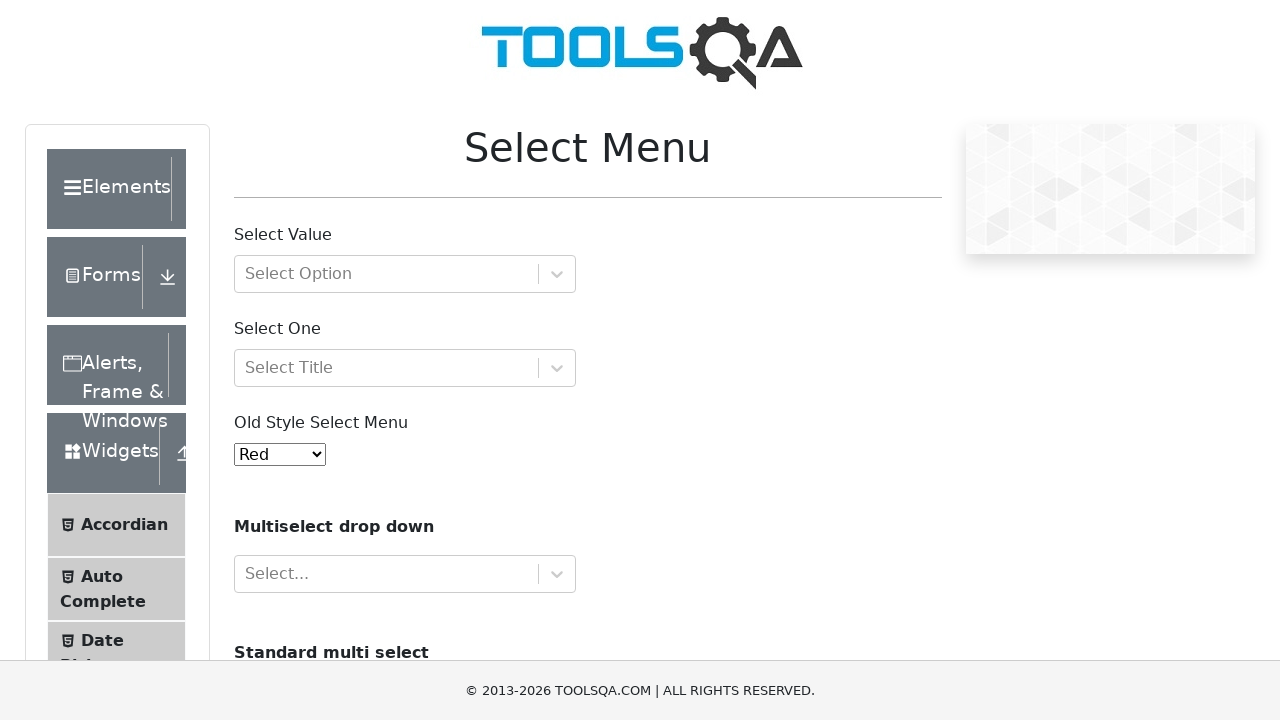

Selected Yellow from dropdown by index 3 on select#oldSelectMenu
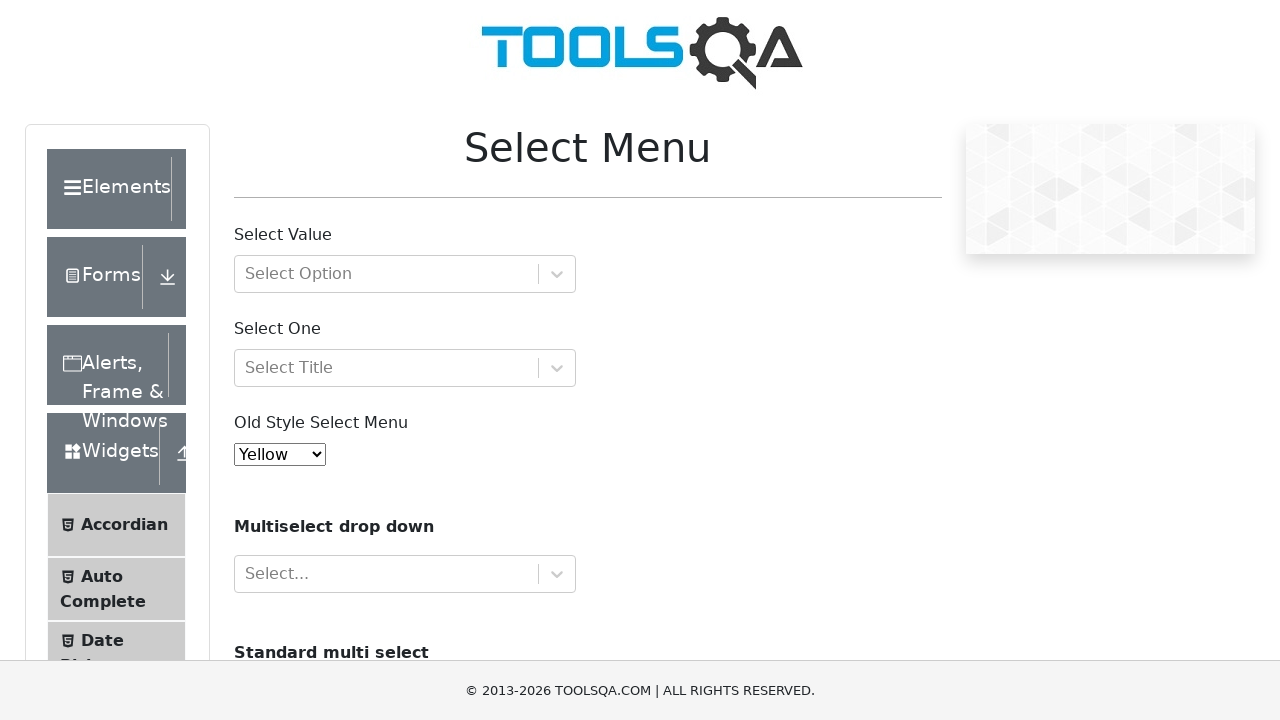

Retrieved current dropdown value after Yellow selection
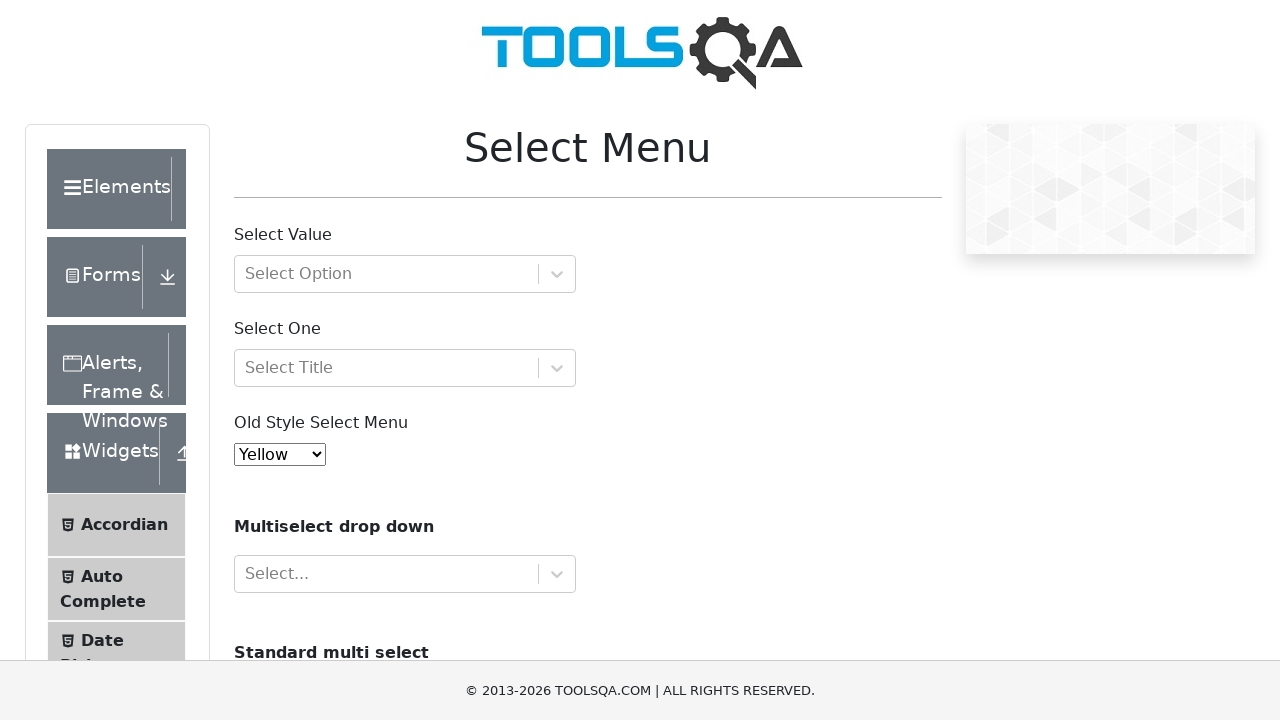

Verified that Yellow is correctly selected
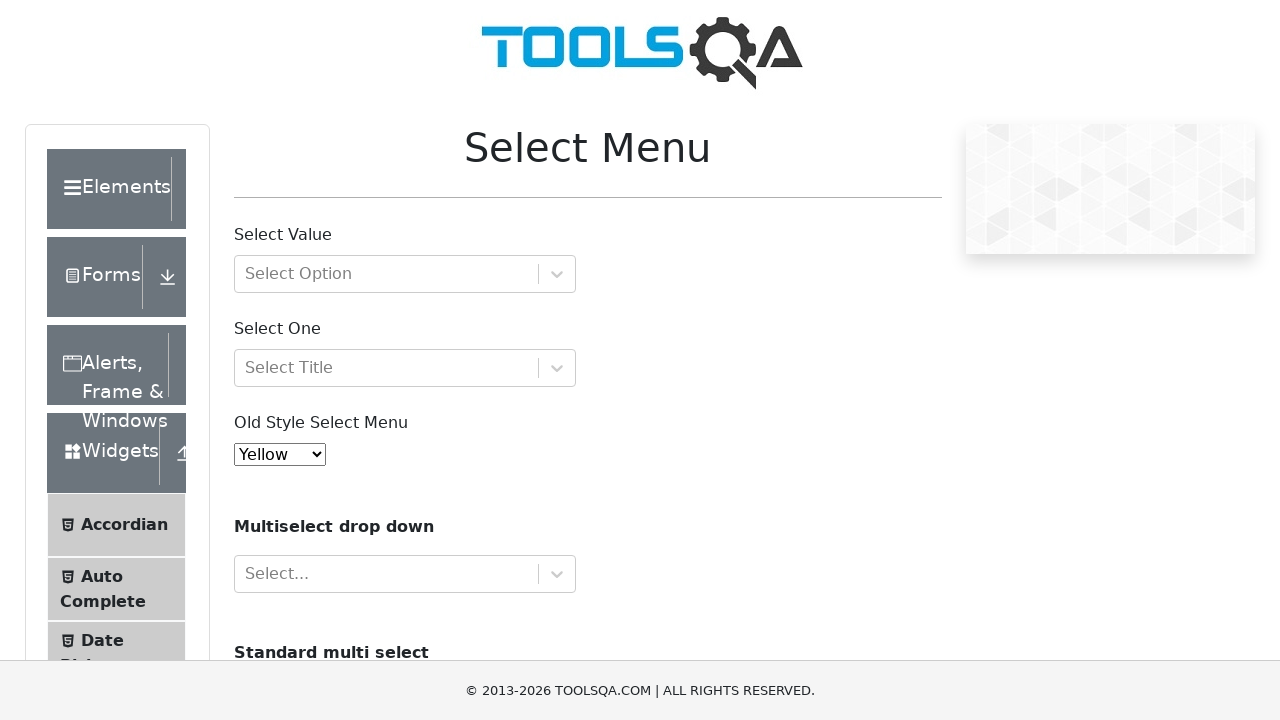

Selected Red from dropdown by value 'red' on select#oldSelectMenu
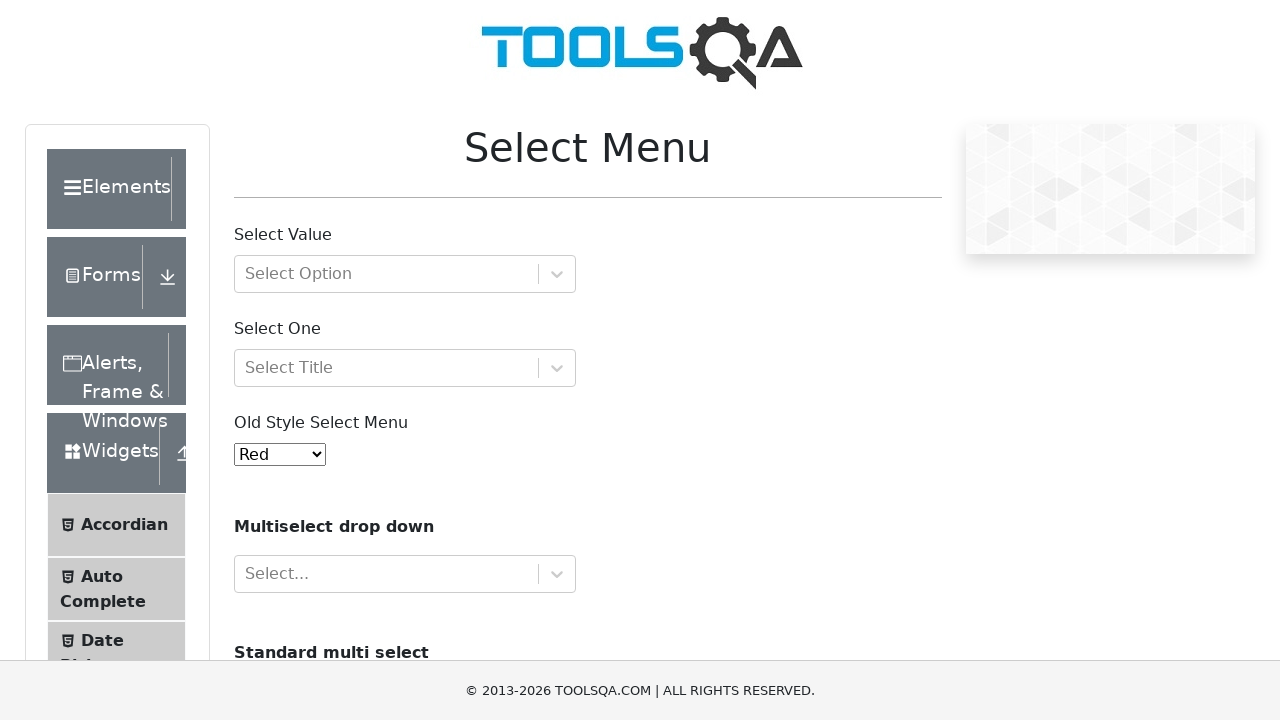

Retrieved current dropdown value after Red selection
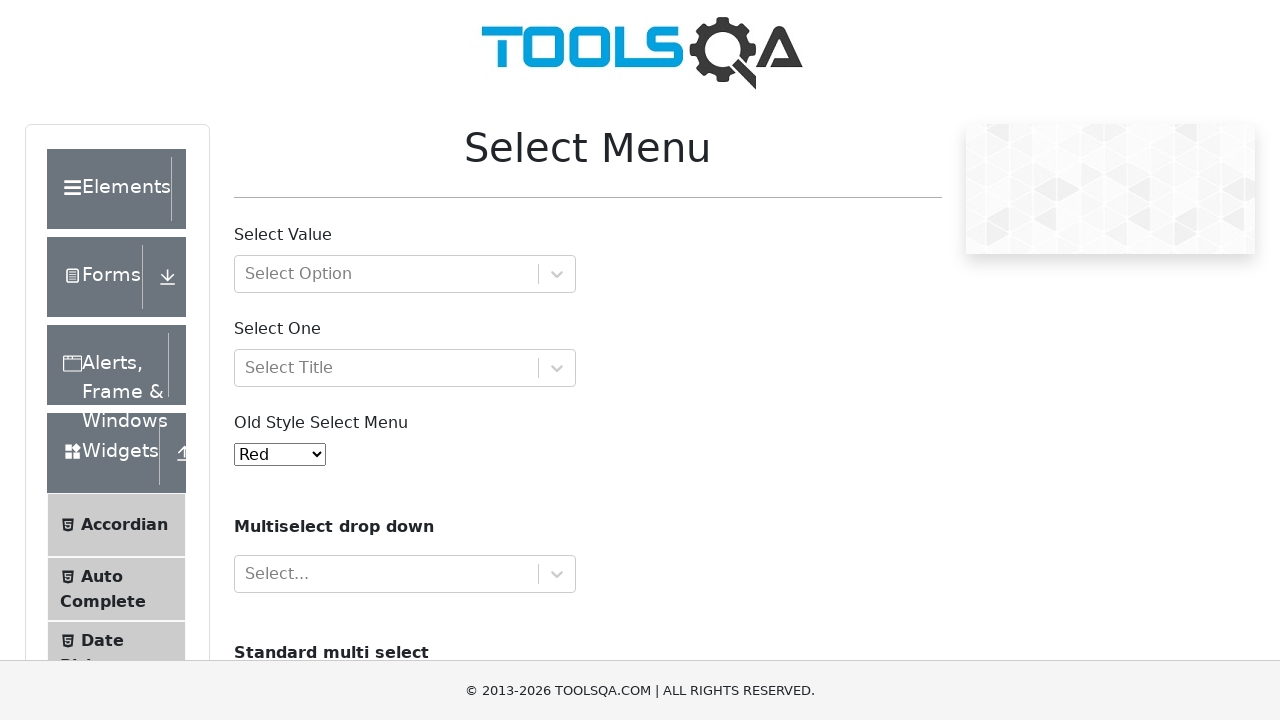

Verified that Red is correctly selected
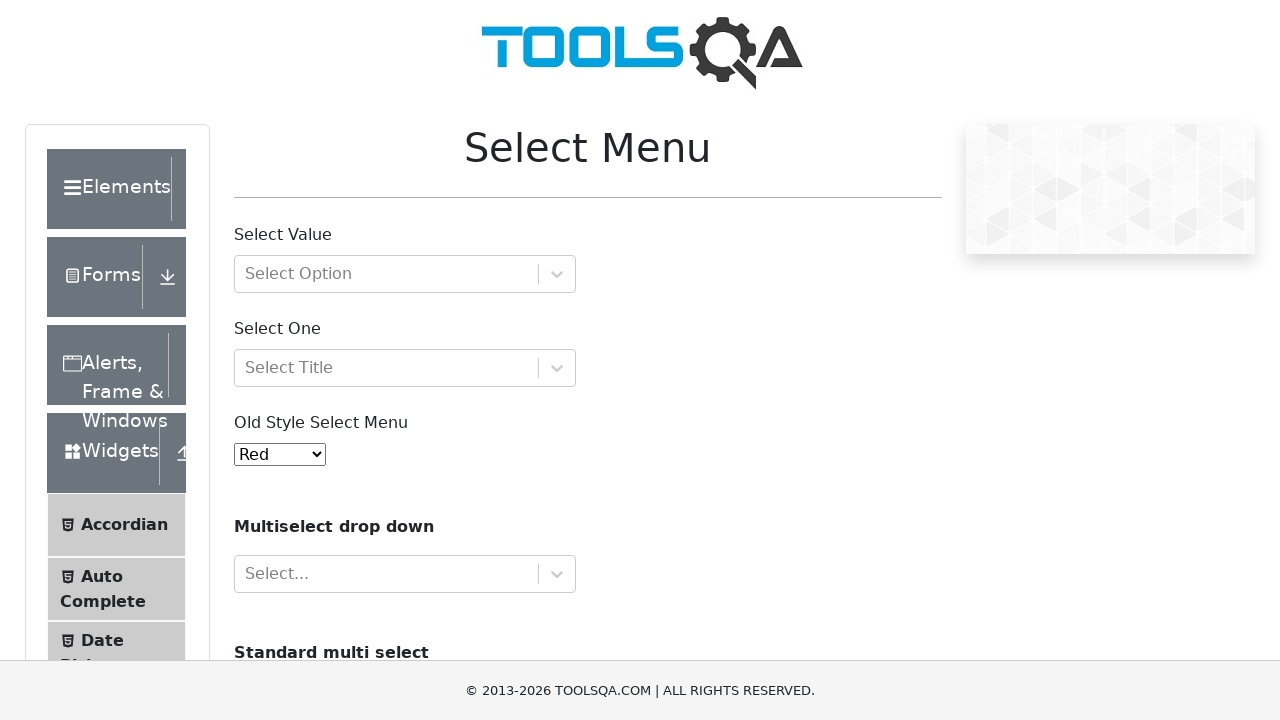

Selected White from dropdown by visible text label on select#oldSelectMenu
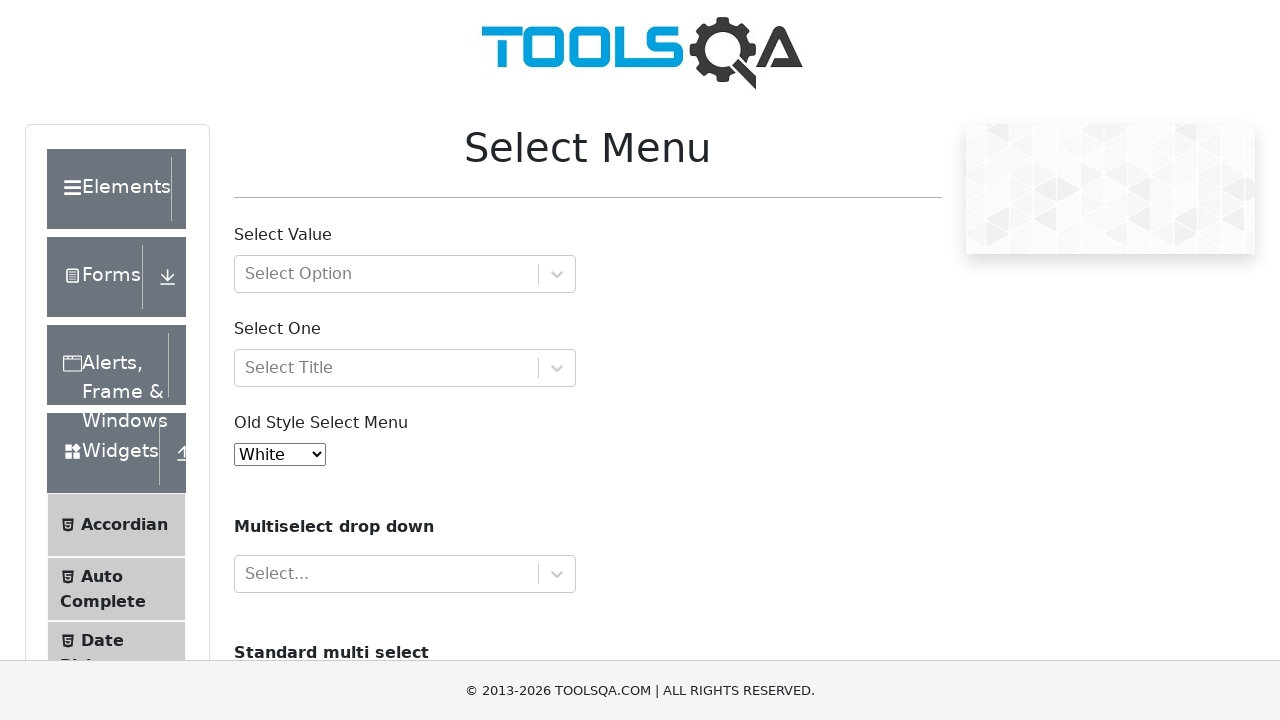

Retrieved current dropdown value after White selection
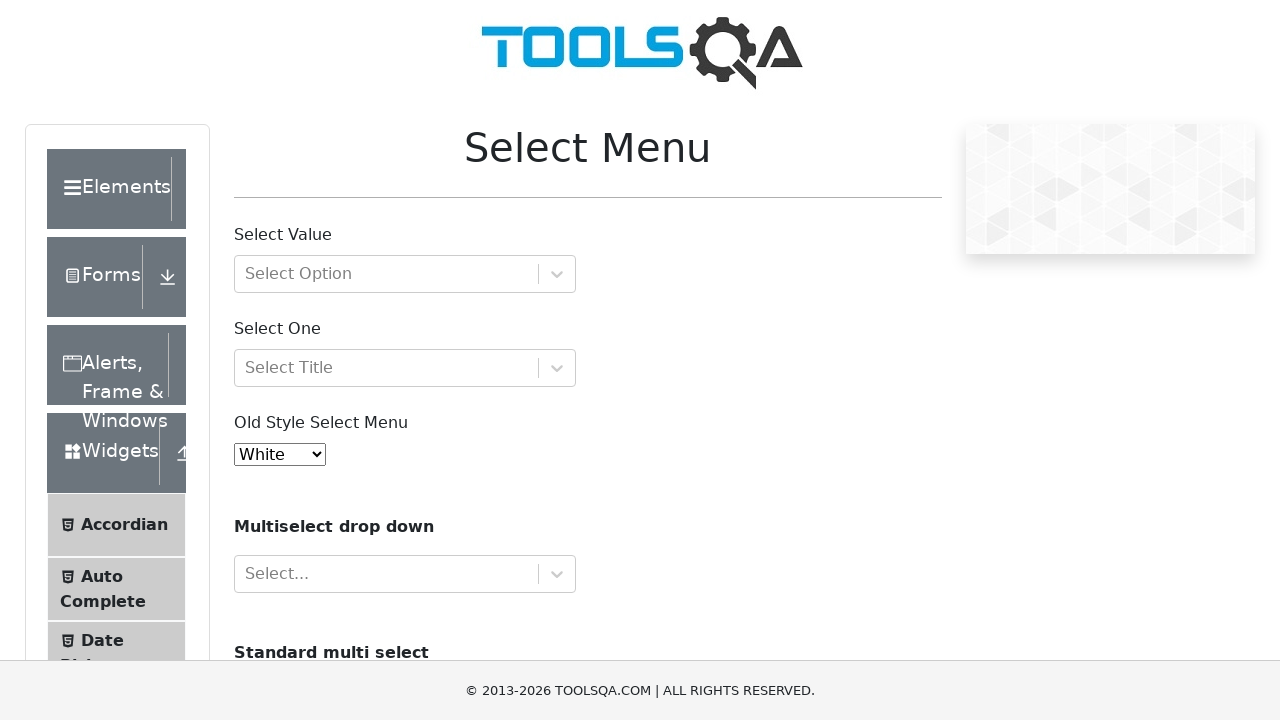

Verified that White is correctly selected
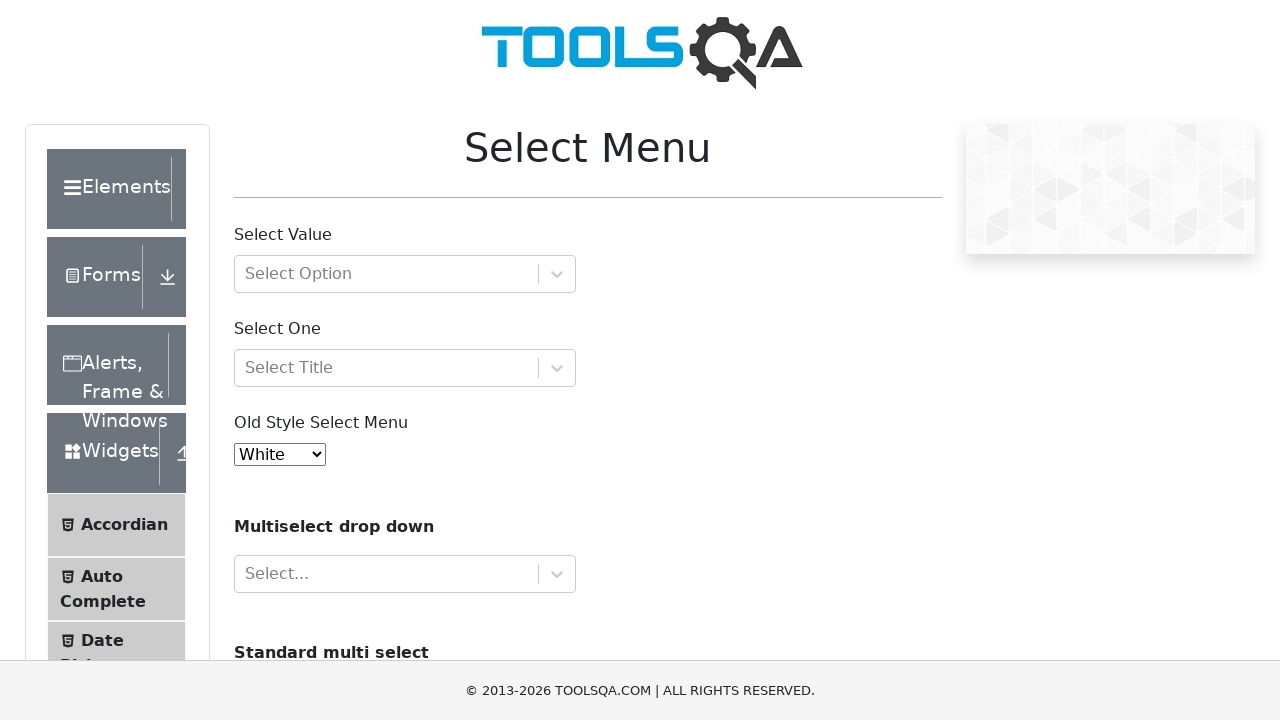

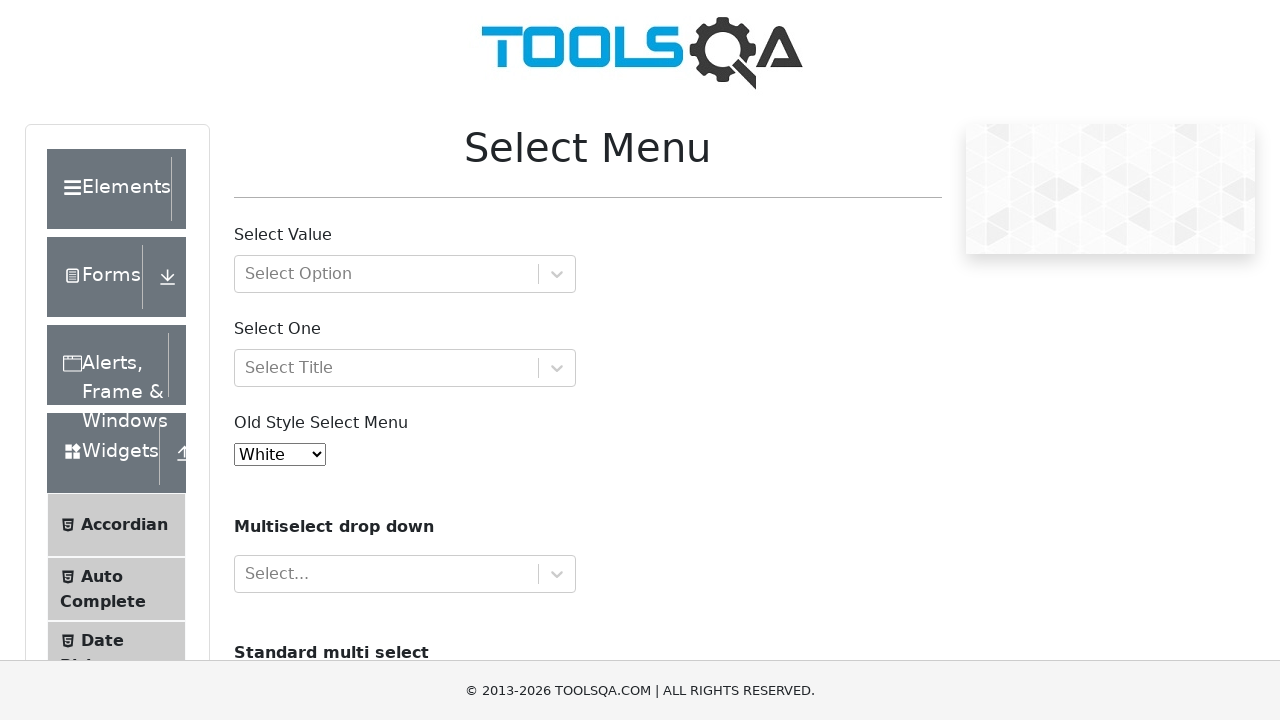